Tests explicit wait functionality by clicking a button that starts a timer and waiting for an element to become visible

Starting URL: http://seleniumpractise.blogspot.in/2016/08/how-to-use-explicit-wait-in-selenium.html

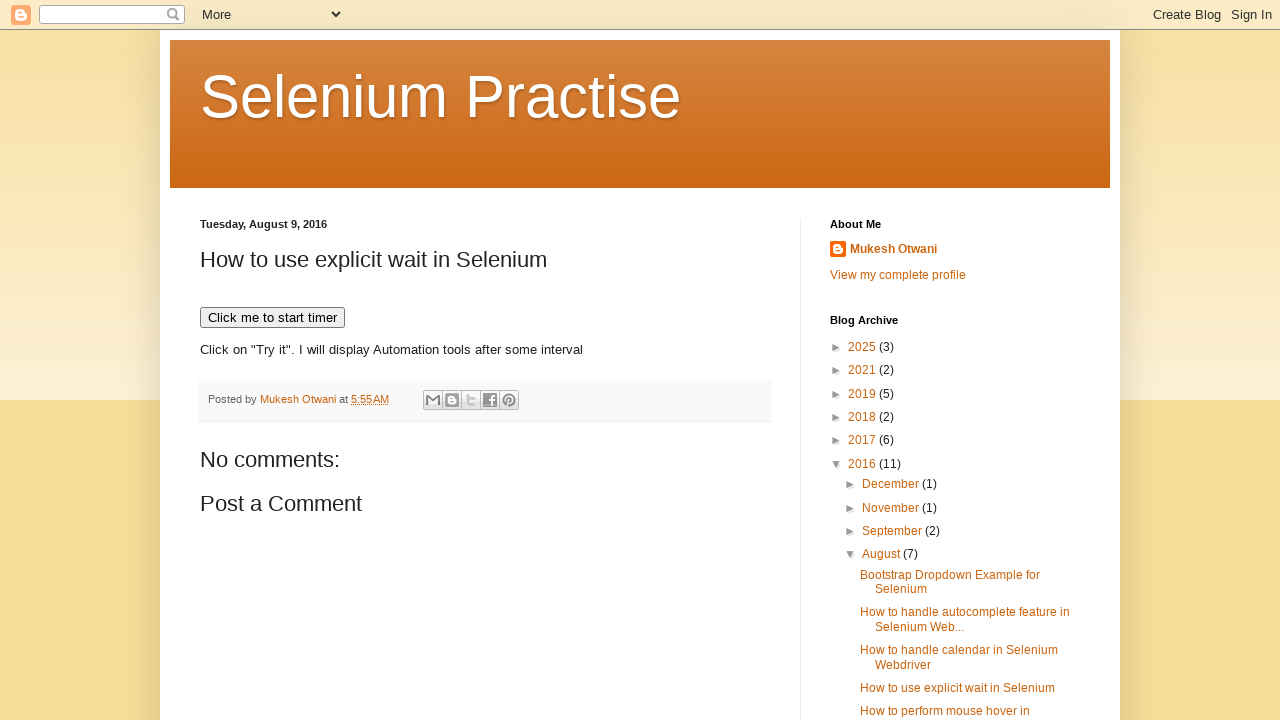

Navigated to explicit wait test page
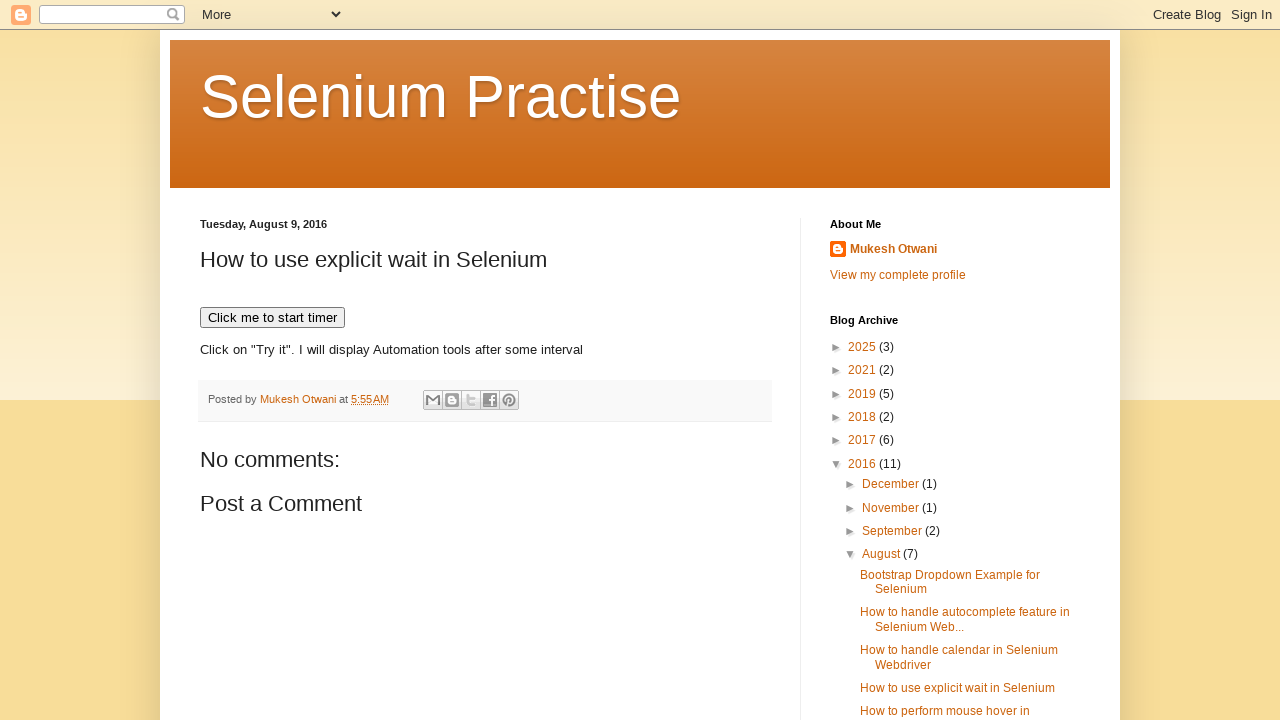

Clicked button to start timer at (272, 318) on xpath=//button[text()='Click me to start timer']
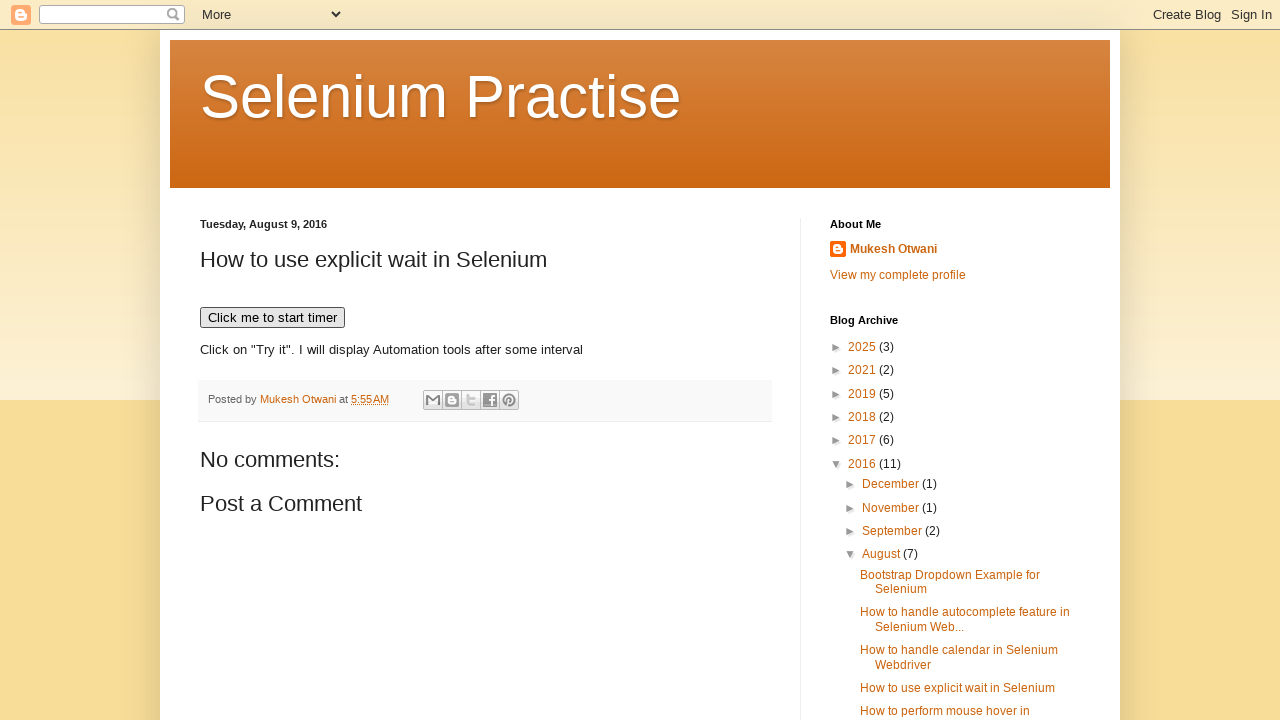

WebDriver element became visible after explicit wait
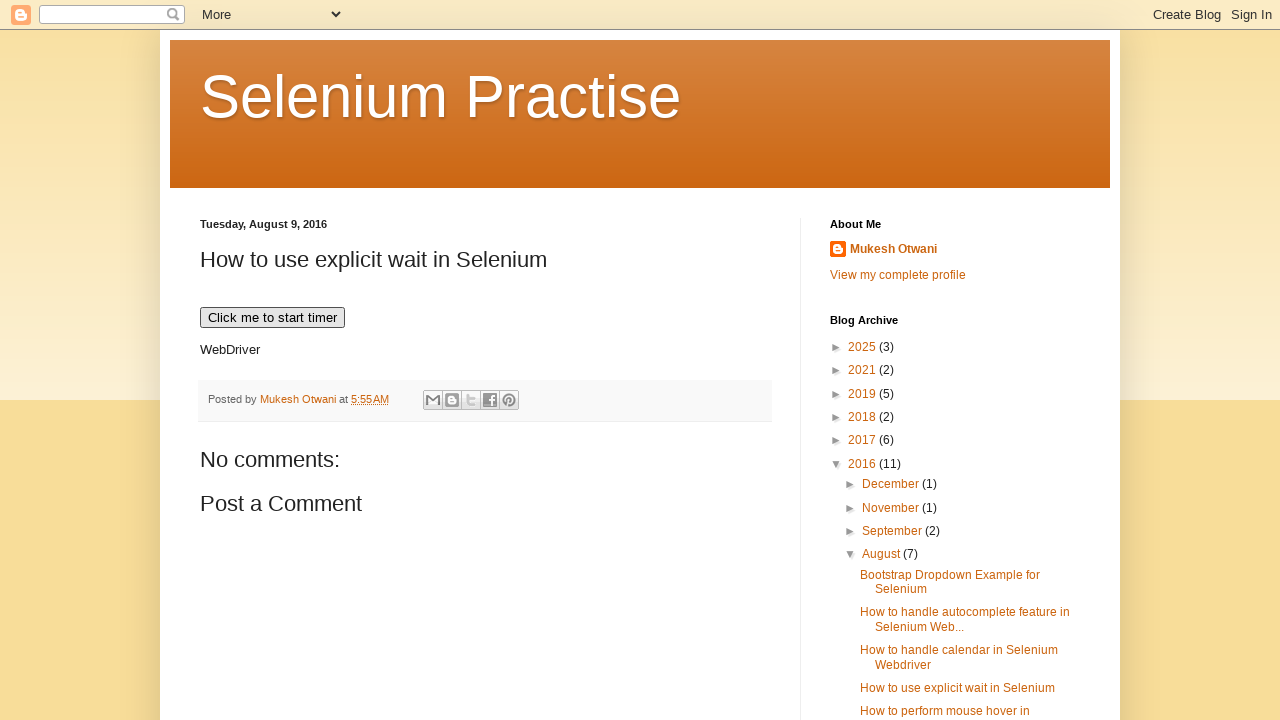

Located WebDriver element
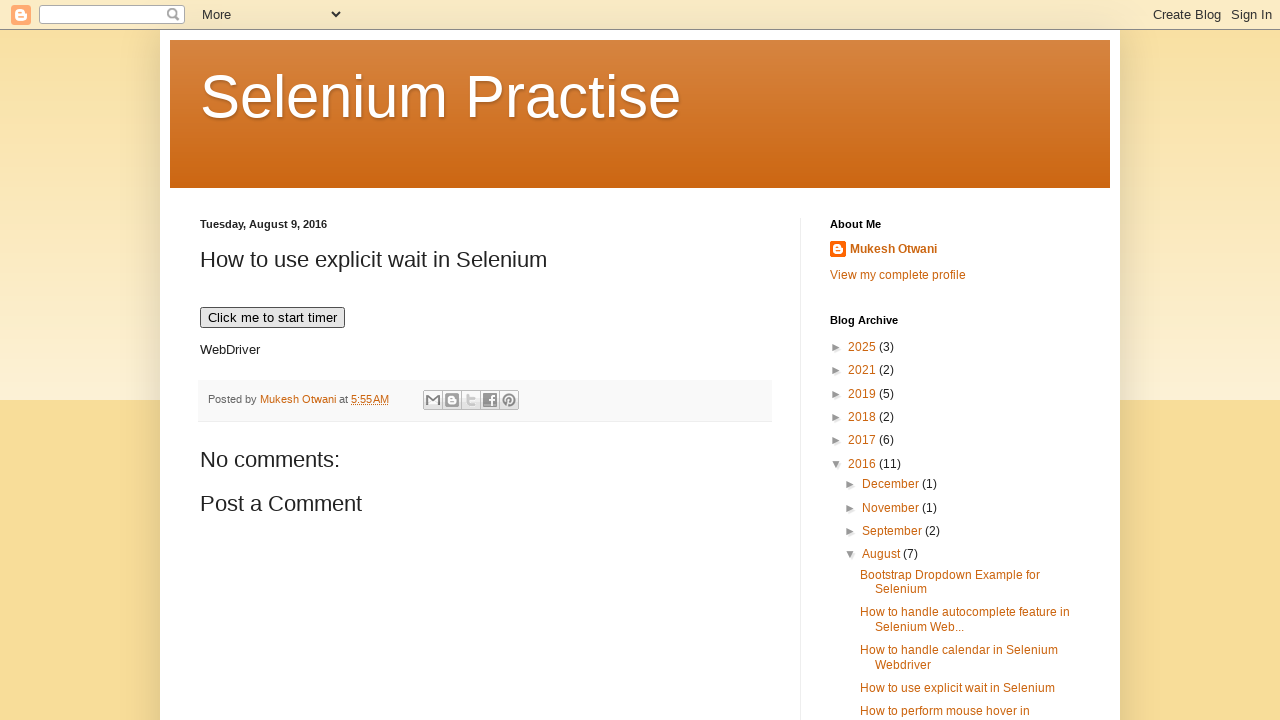

Verified element is visible
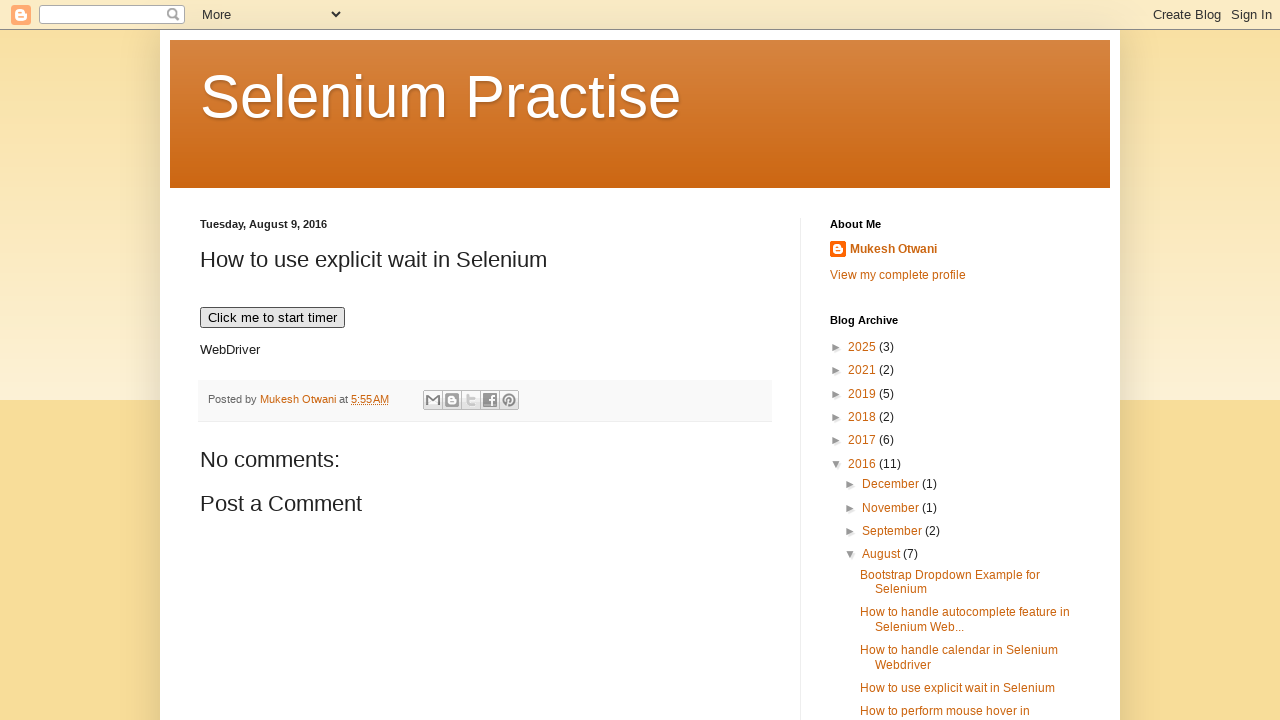

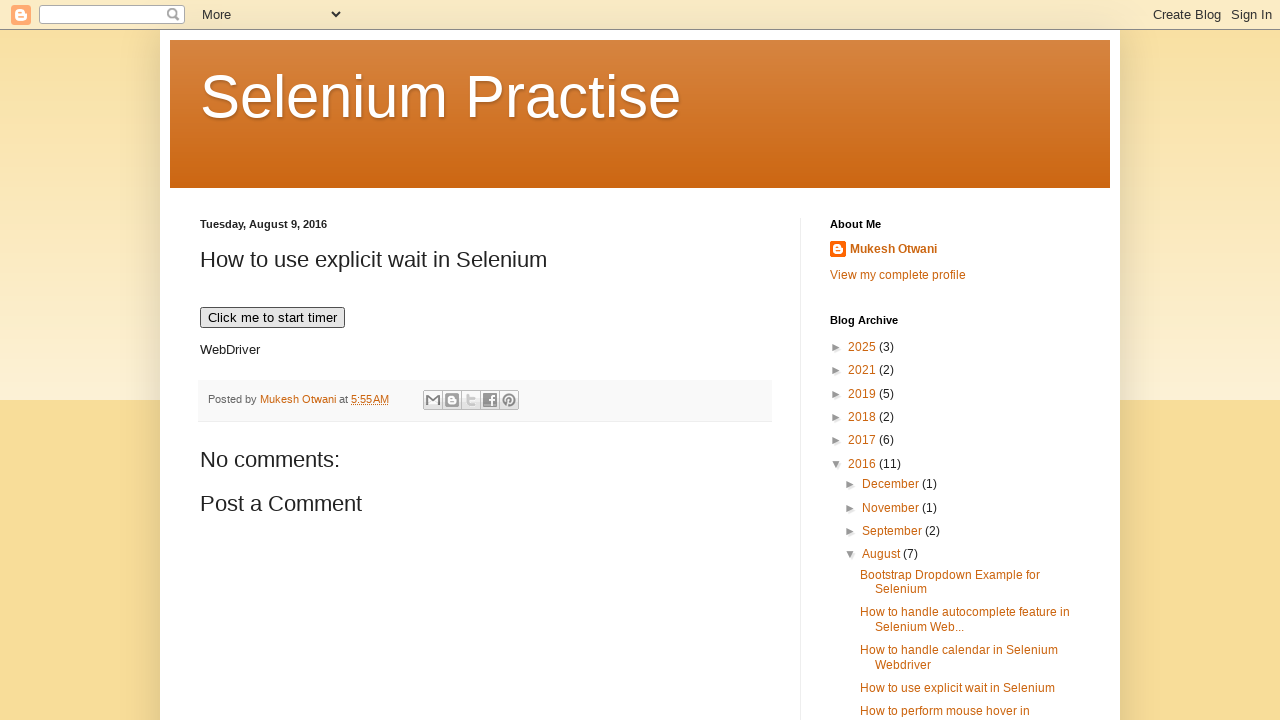